Tests window handling functionality by opening a new window via a link click, switching between windows, and interacting with the original window

Starting URL: https://the-internet.herokuapp.com/windows

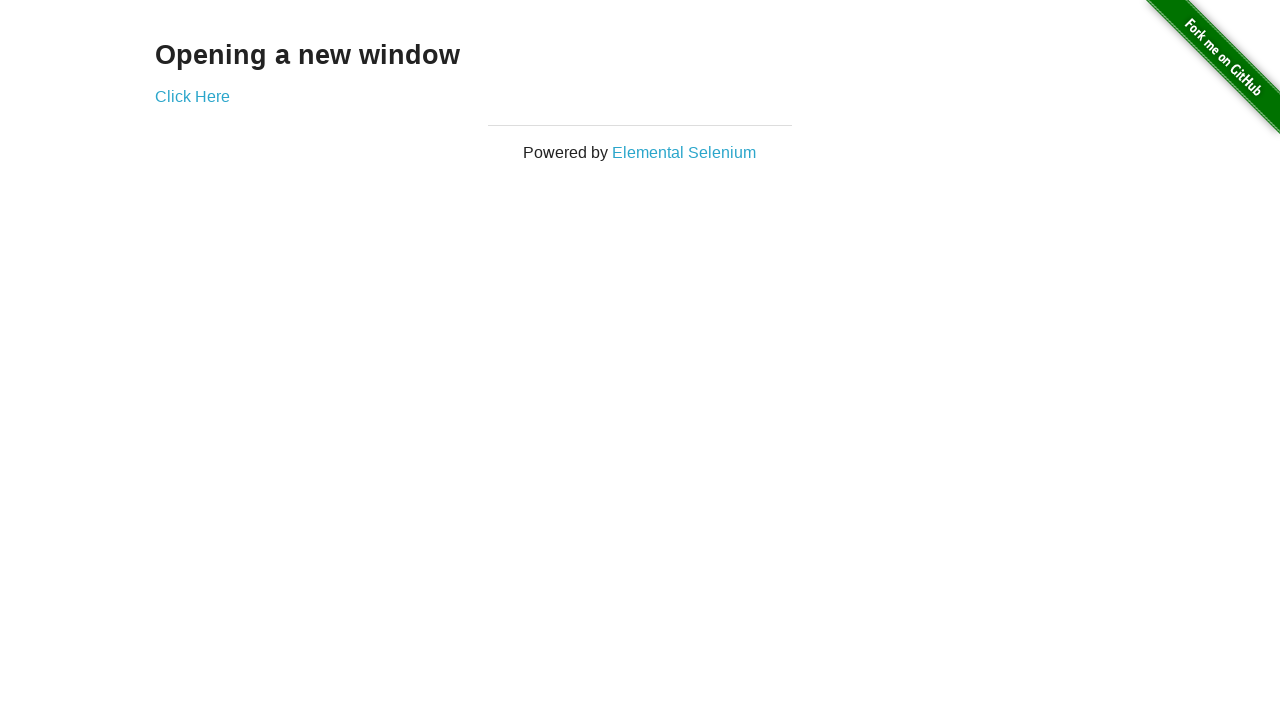

Clicked 'Click Here' link to open new window at (192, 96) on a:has-text('Click Here')
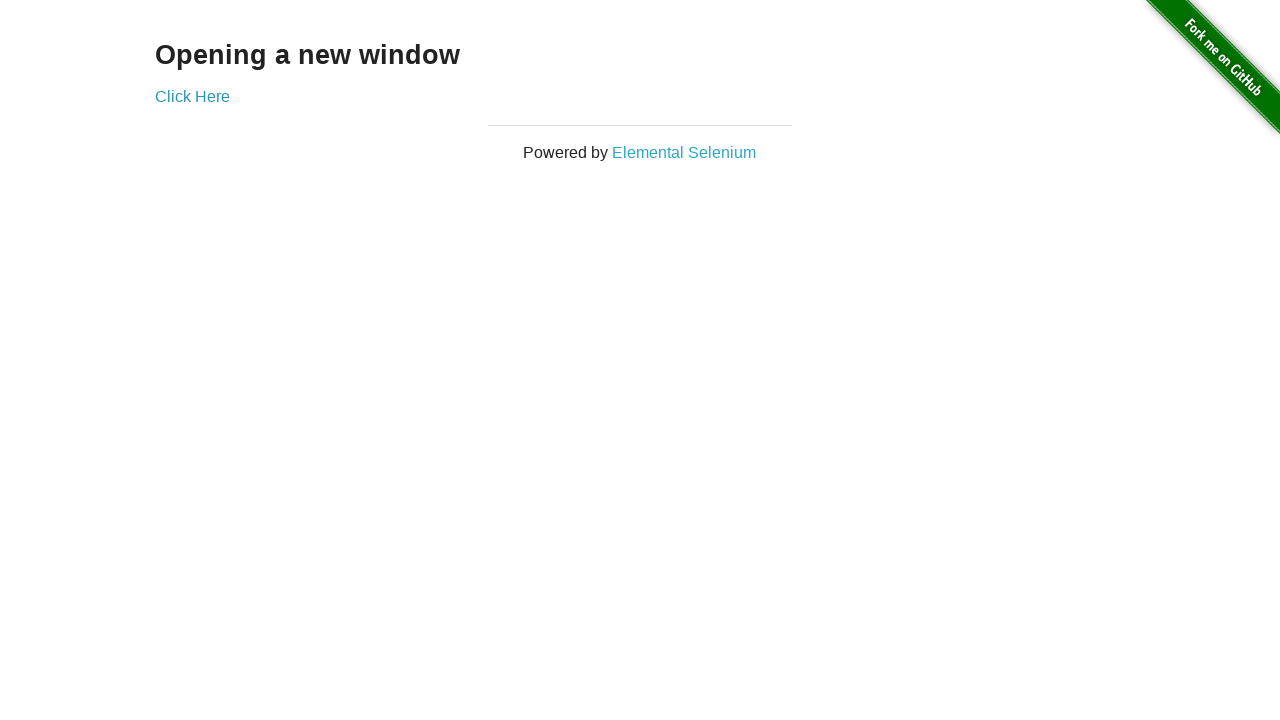

New window opened and captured
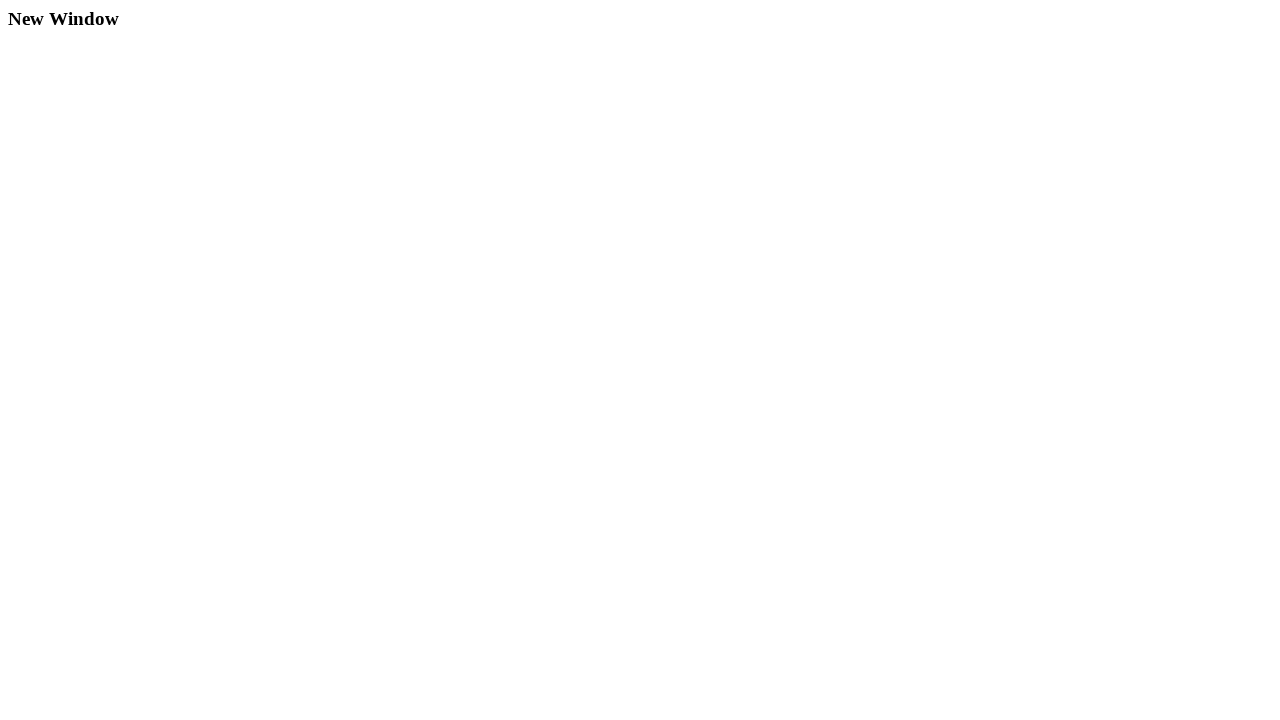

Retrieved new window title: New Window
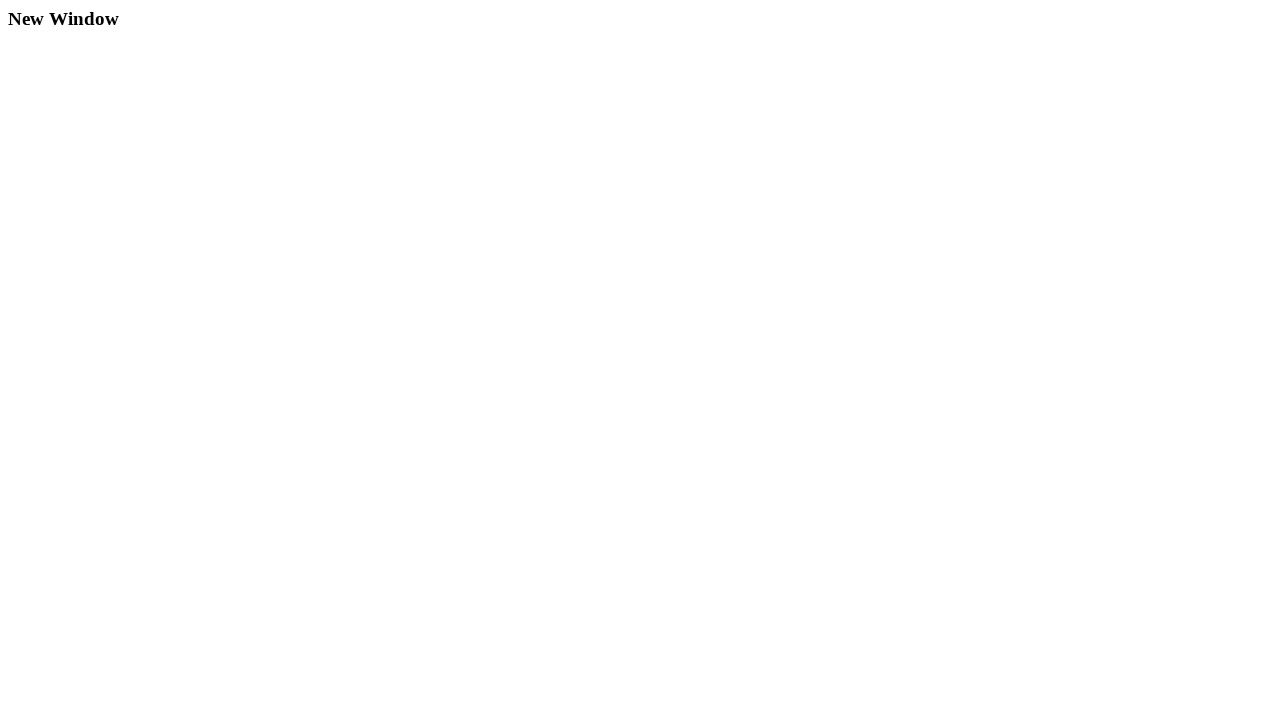

Switched back to original window
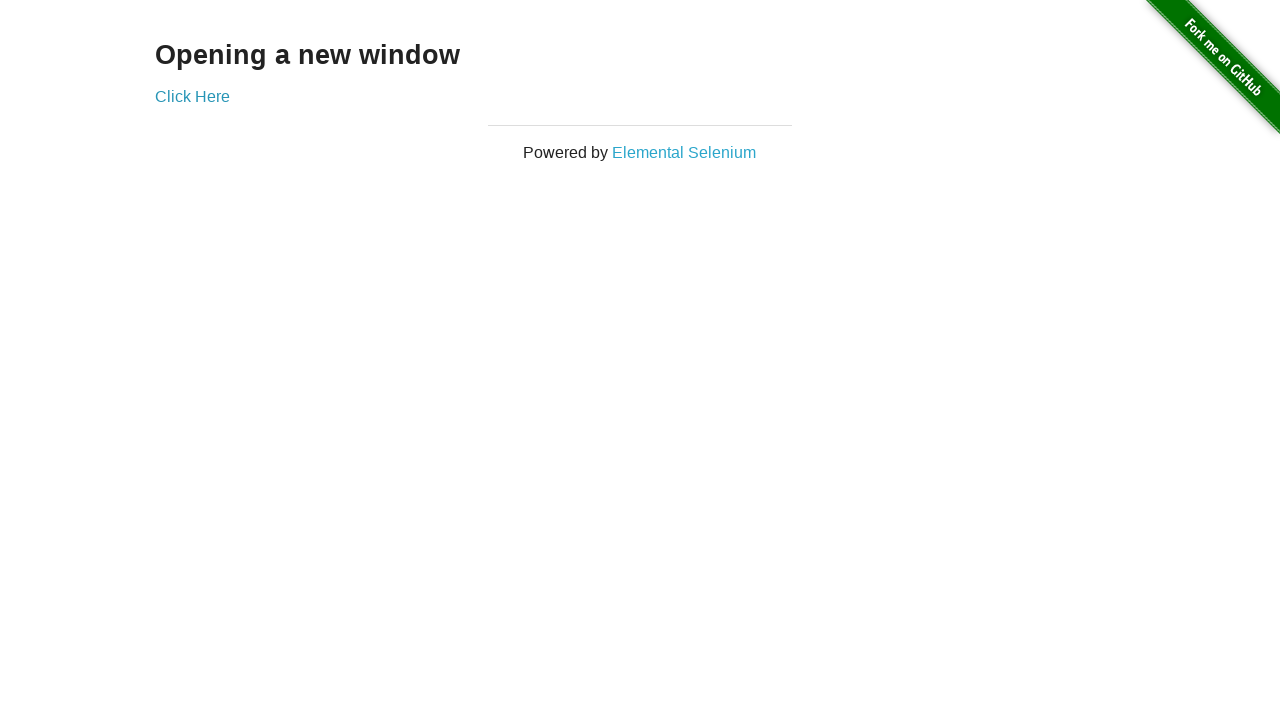

Clicked 'Click Here' link again in original window at (192, 96) on a:has-text('Click Here')
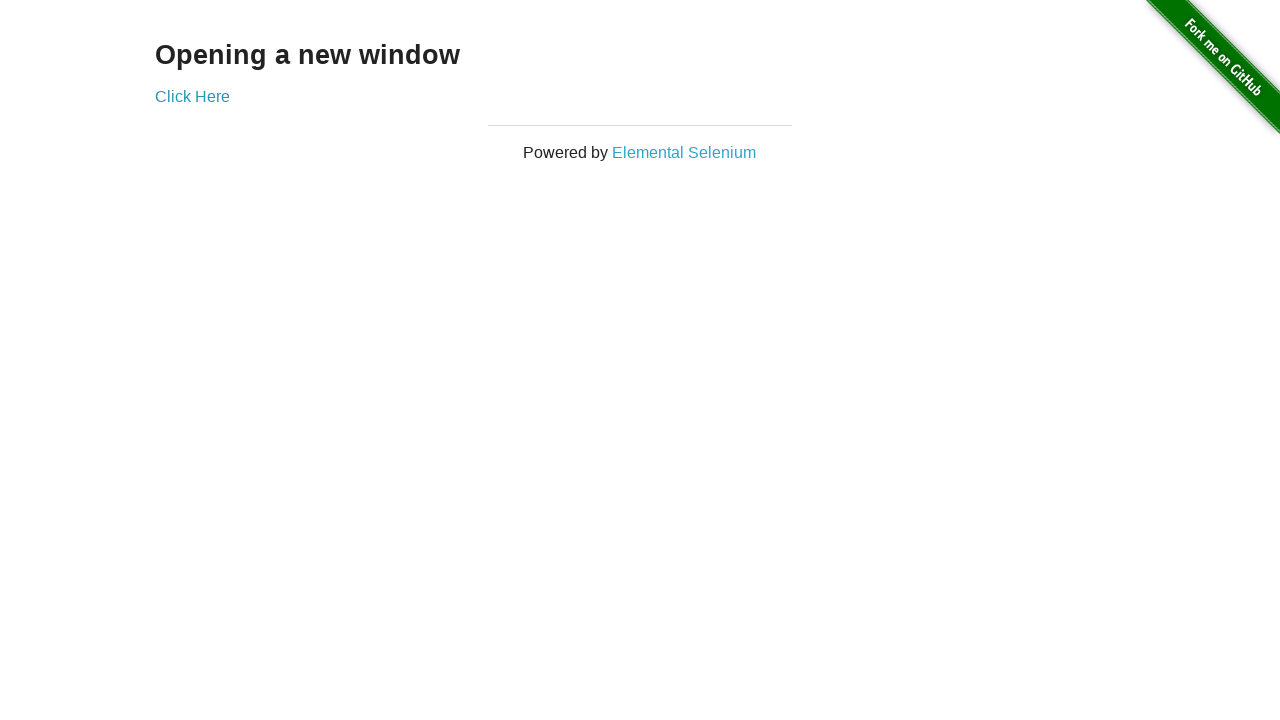

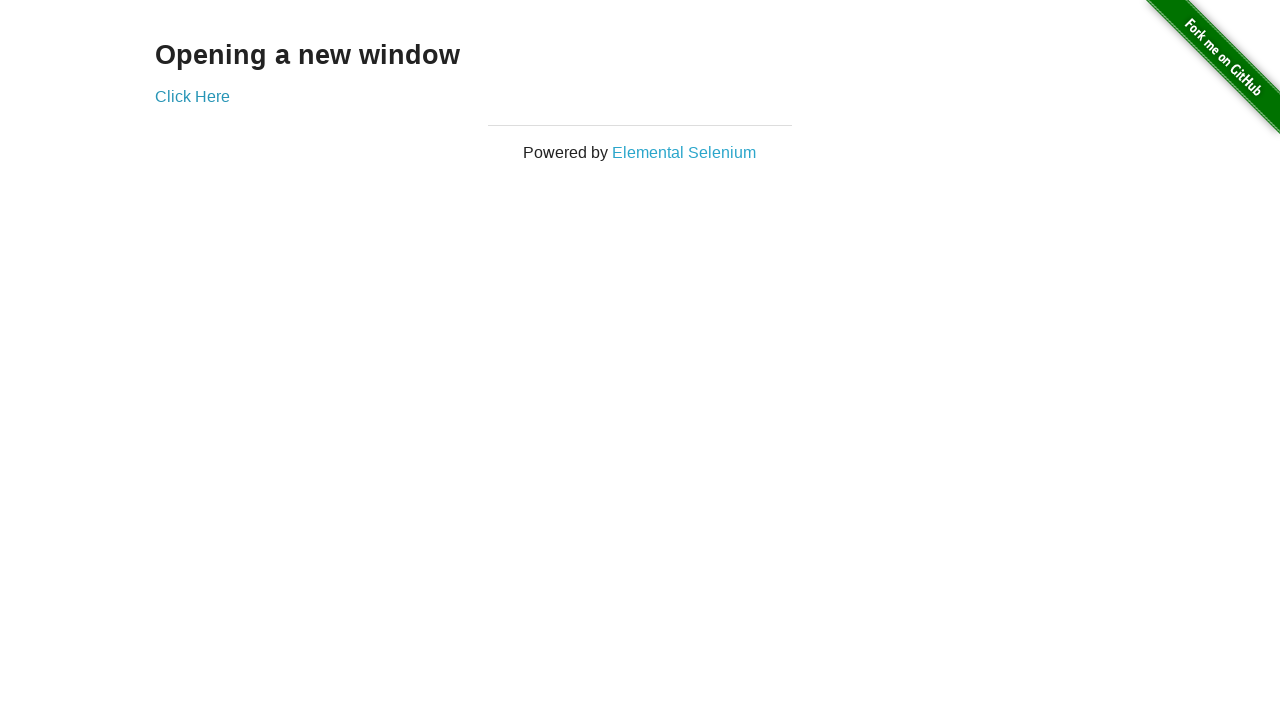